Tests radio button interactions on a practice page by clicking various radio button options including favorite browser selection, unselectable option, and age selection options.

Starting URL: https://www.leafground.com/radio.xhtml

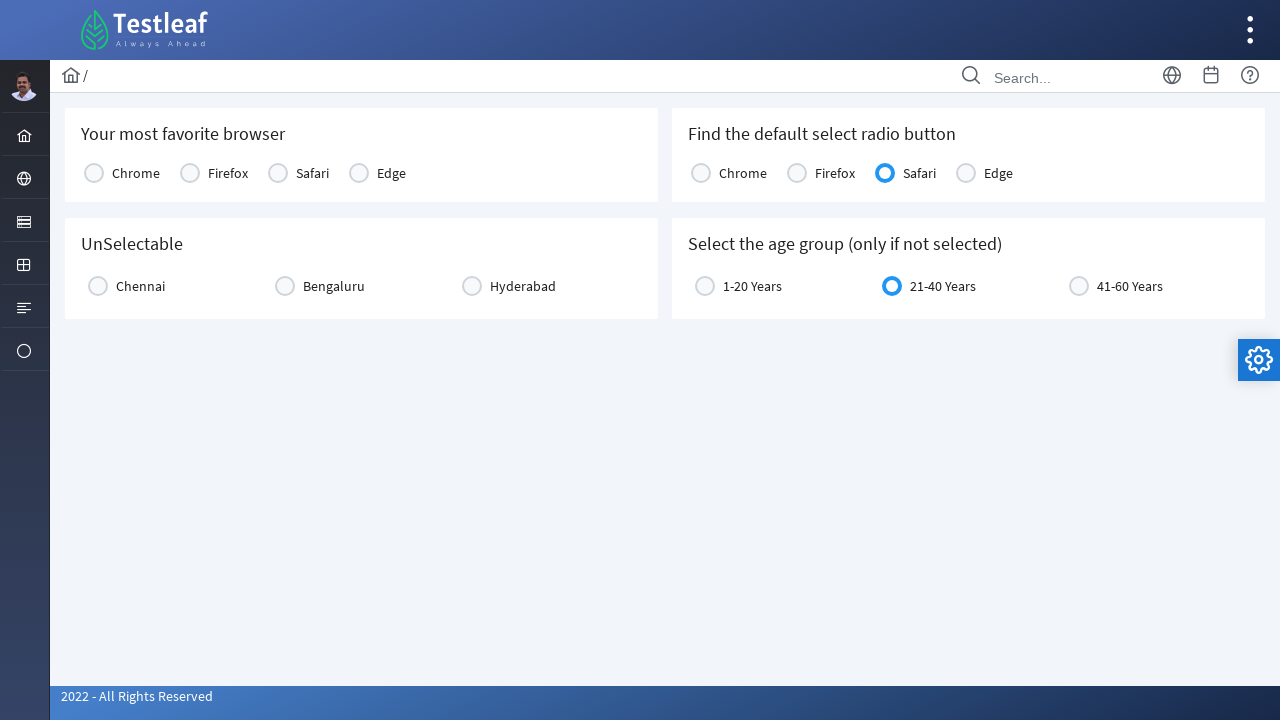

Clicked favorite browser radio button (first option) at (94, 173) on //*[@id="j_idt87:console1"]/tbody/tr/td[1]/div/div[2]
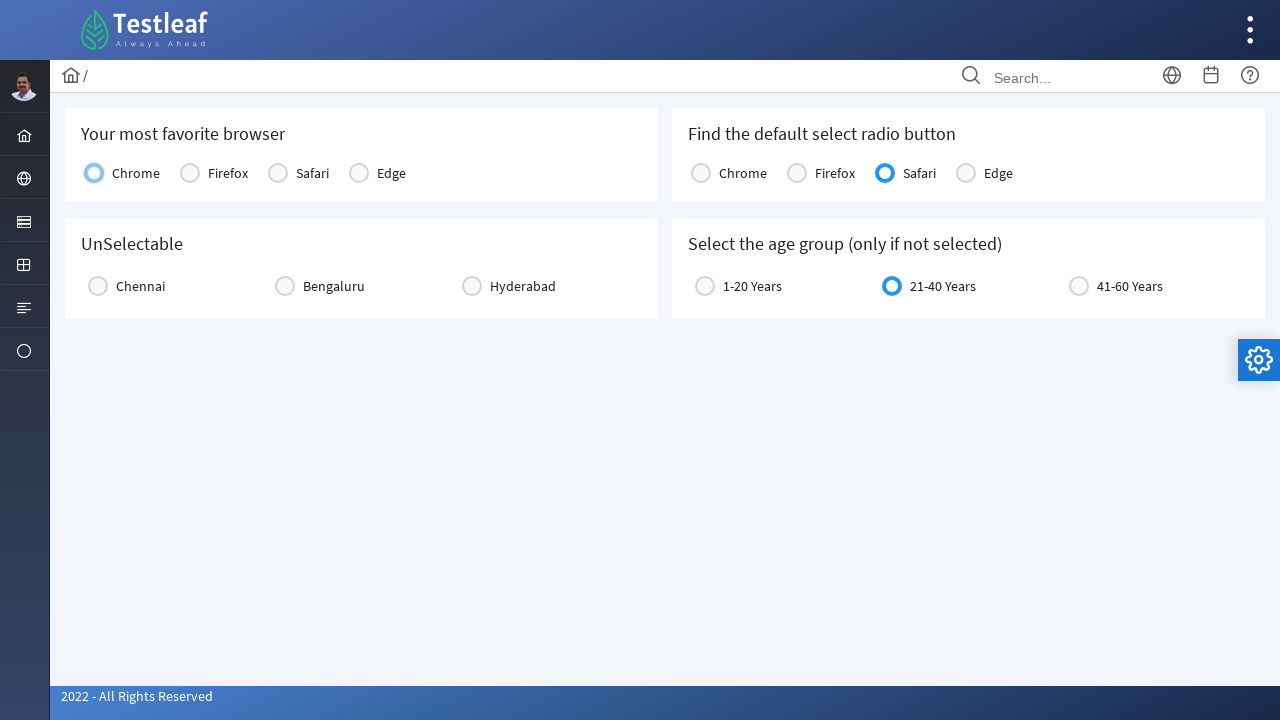

Waited 1 second for interaction to complete
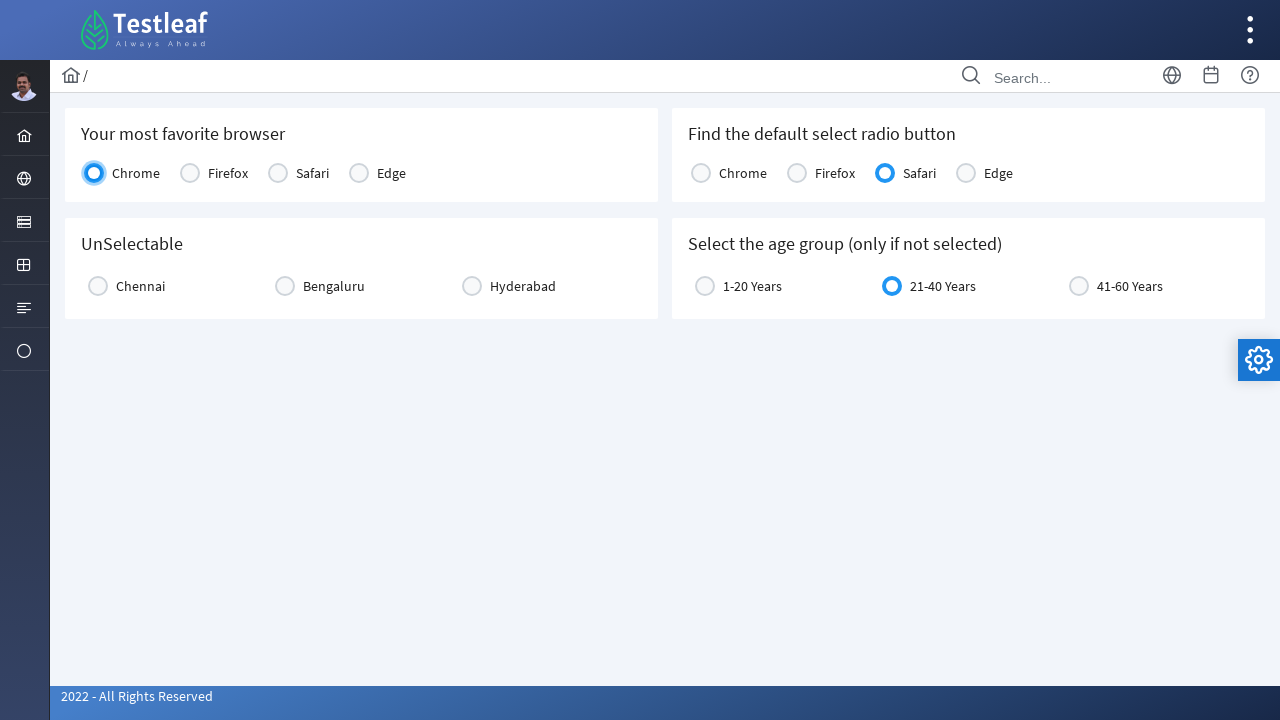

Clicked unselectable radio button option at (98, 286) on //*[@id="j_idt87:city2"]/div/div[1]/div/div[2]
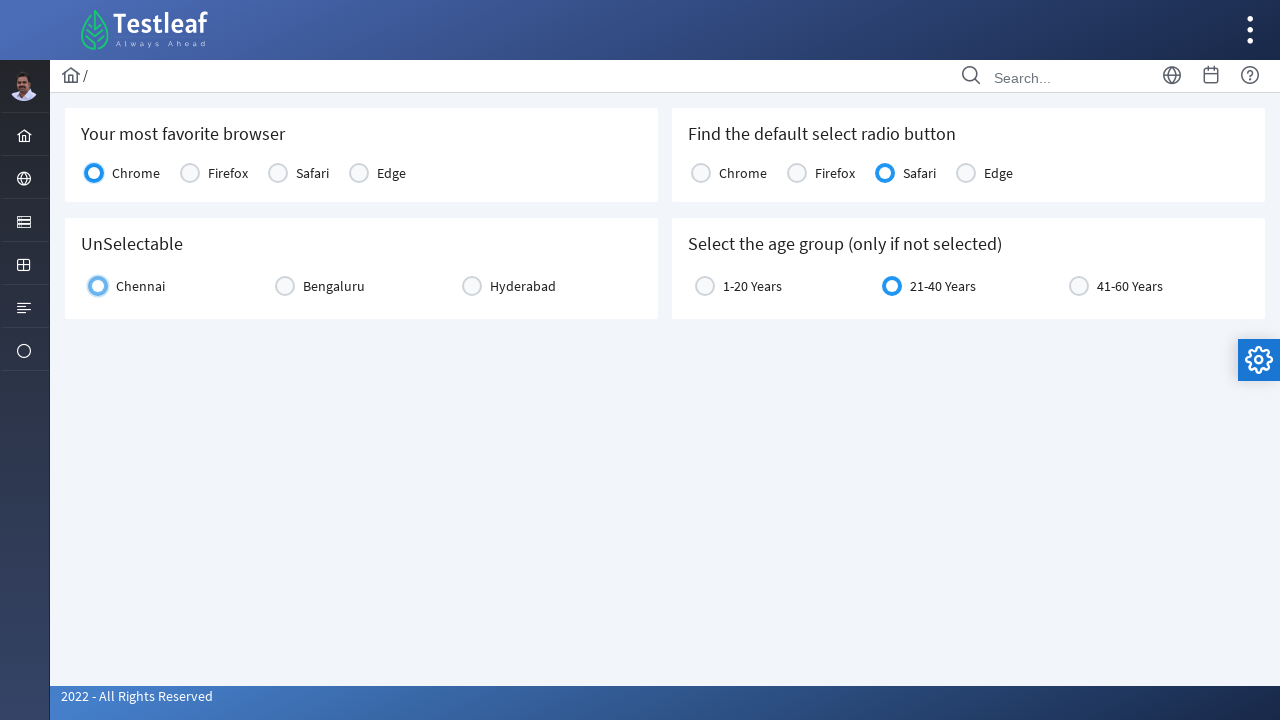

Waited 1 second for page to process
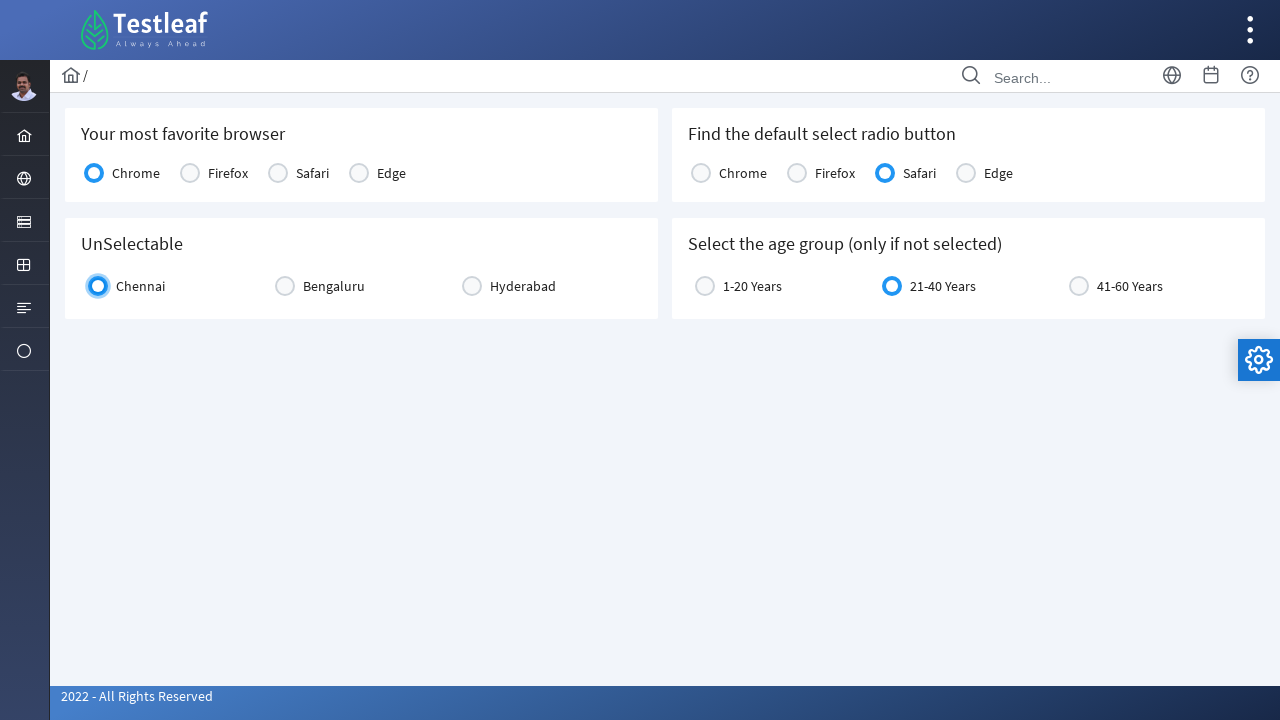

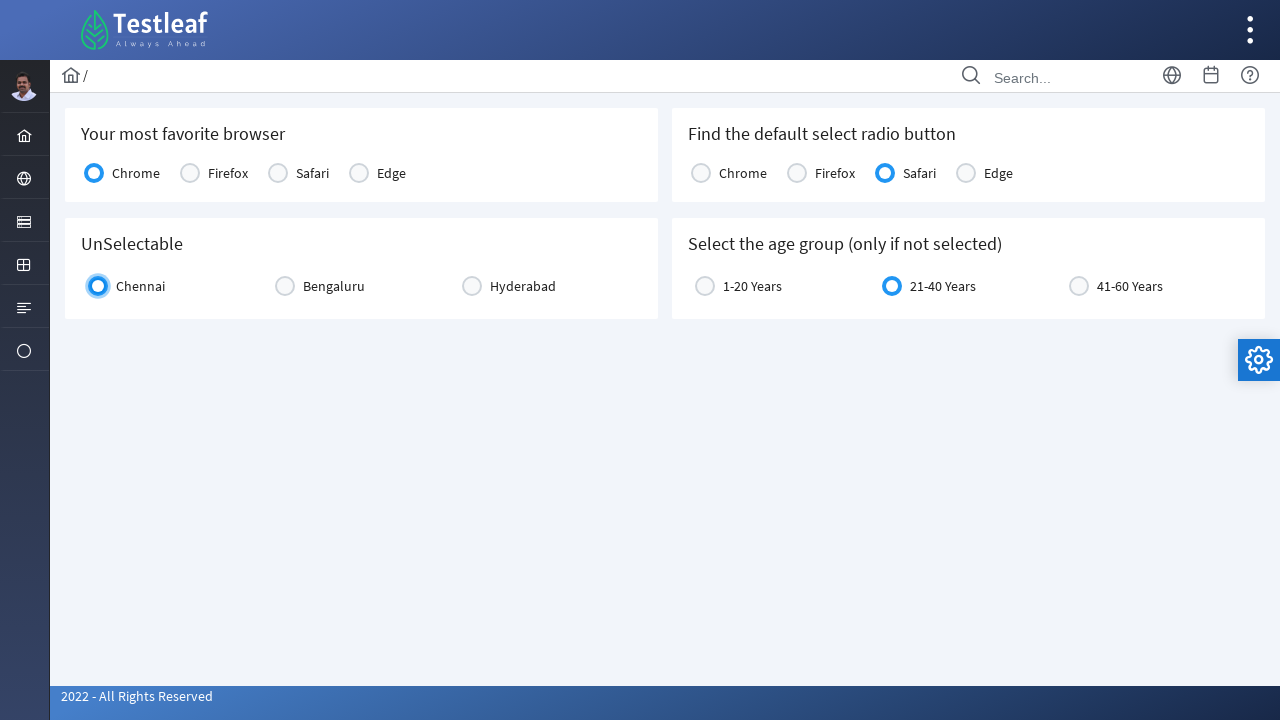